Tests the add/remove elements functionality by clicking the "Add Element" button 5 times and verifying that 5 delete buttons appear

Starting URL: http://the-internet.herokuapp.com/add_remove_elements/

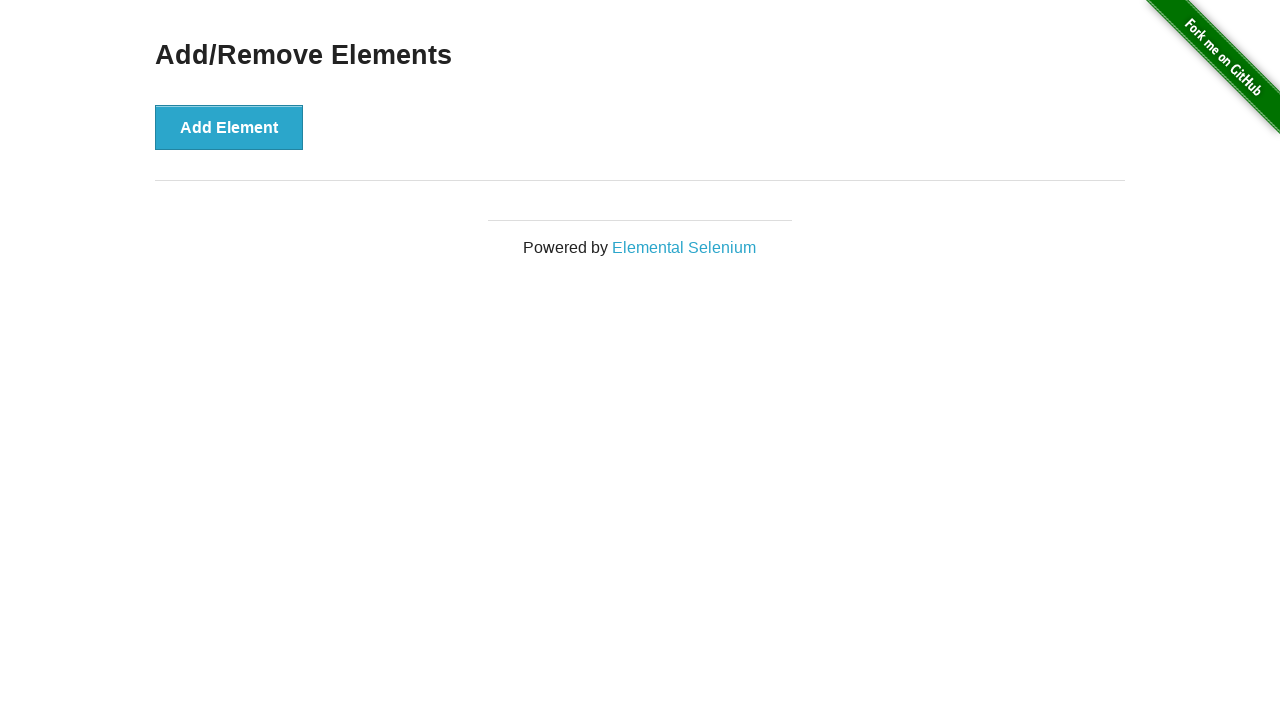

Clicked 'Add Element' button (iteration 1/5) at (229, 127) on xpath=//button[text()="Add Element"]
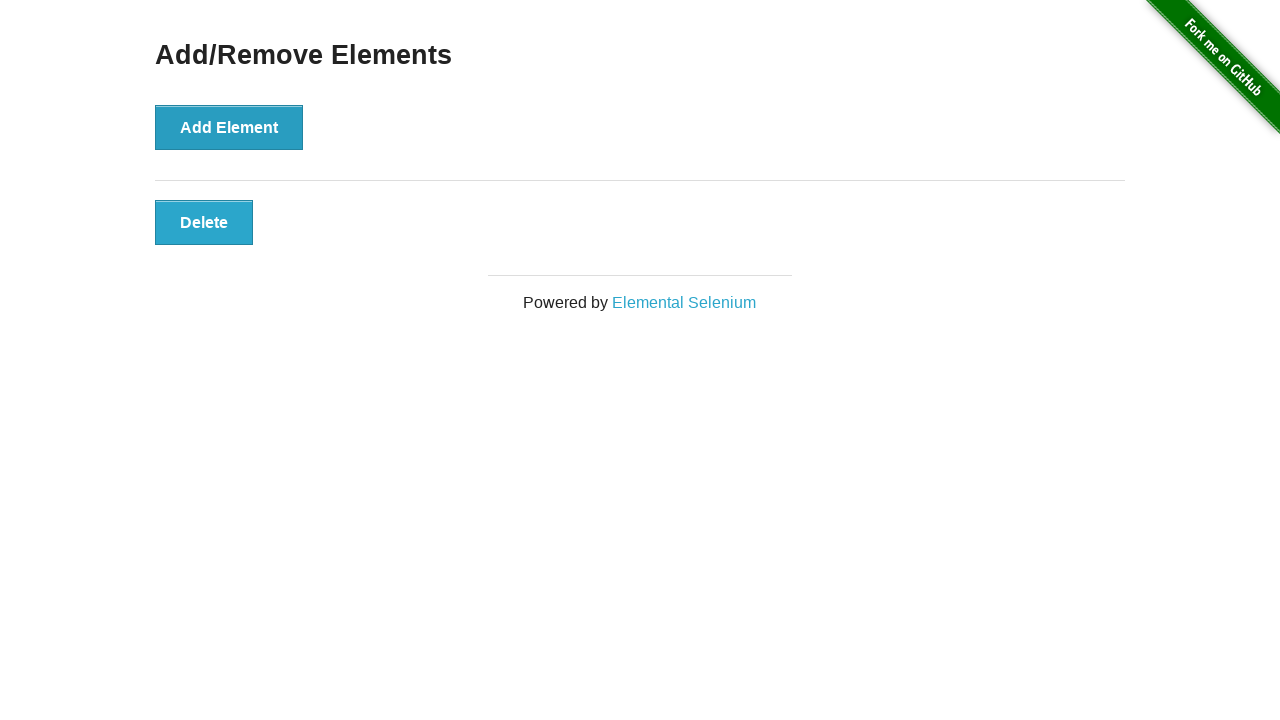

Clicked 'Add Element' button (iteration 2/5) at (229, 127) on xpath=//button[text()="Add Element"]
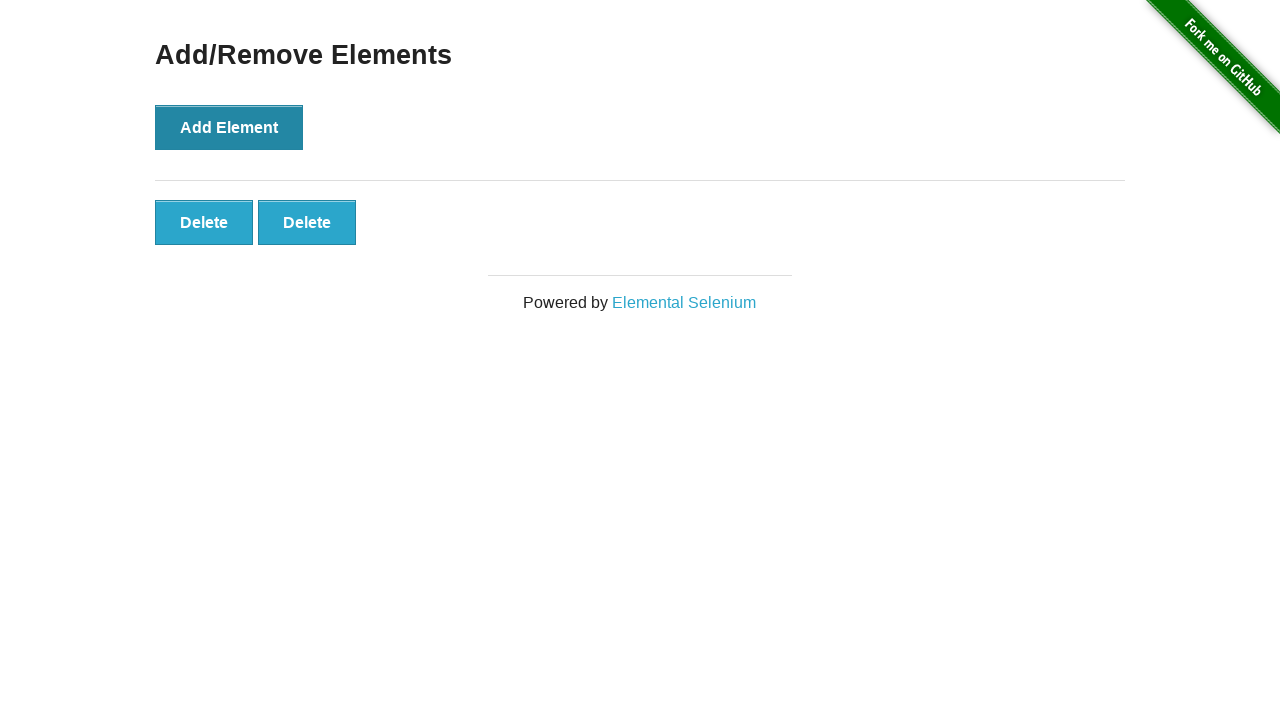

Clicked 'Add Element' button (iteration 3/5) at (229, 127) on xpath=//button[text()="Add Element"]
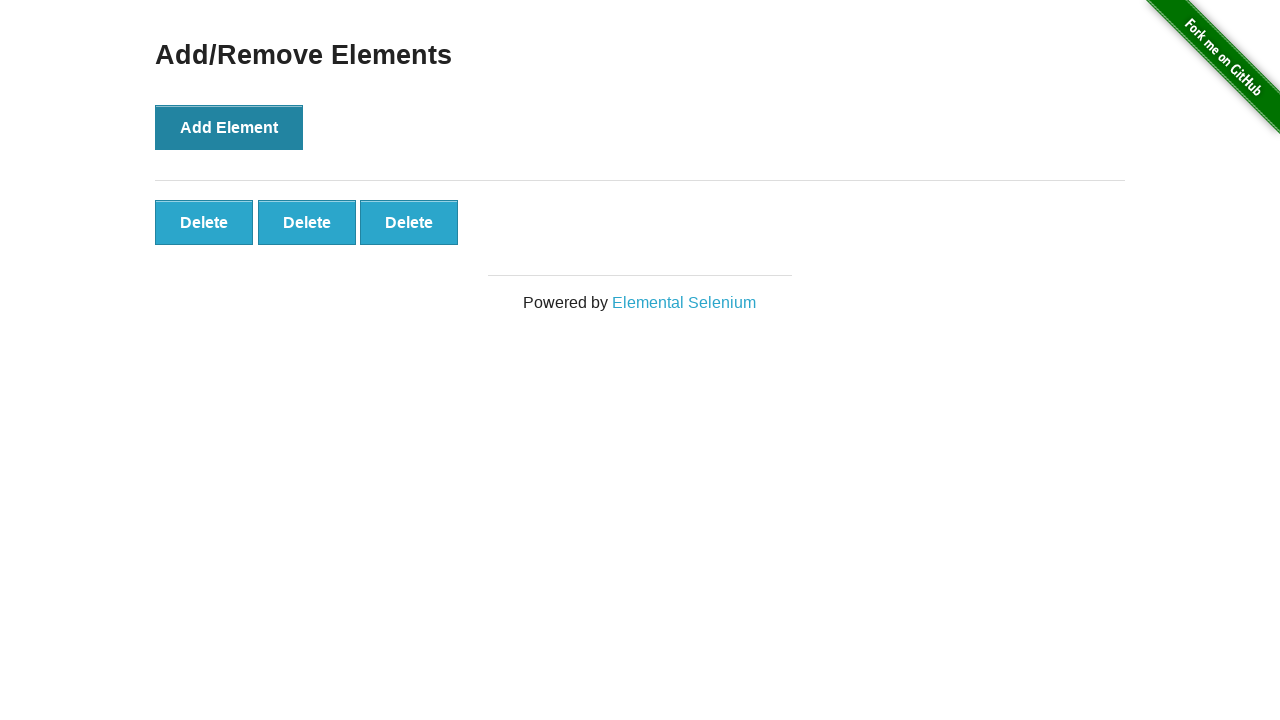

Clicked 'Add Element' button (iteration 4/5) at (229, 127) on xpath=//button[text()="Add Element"]
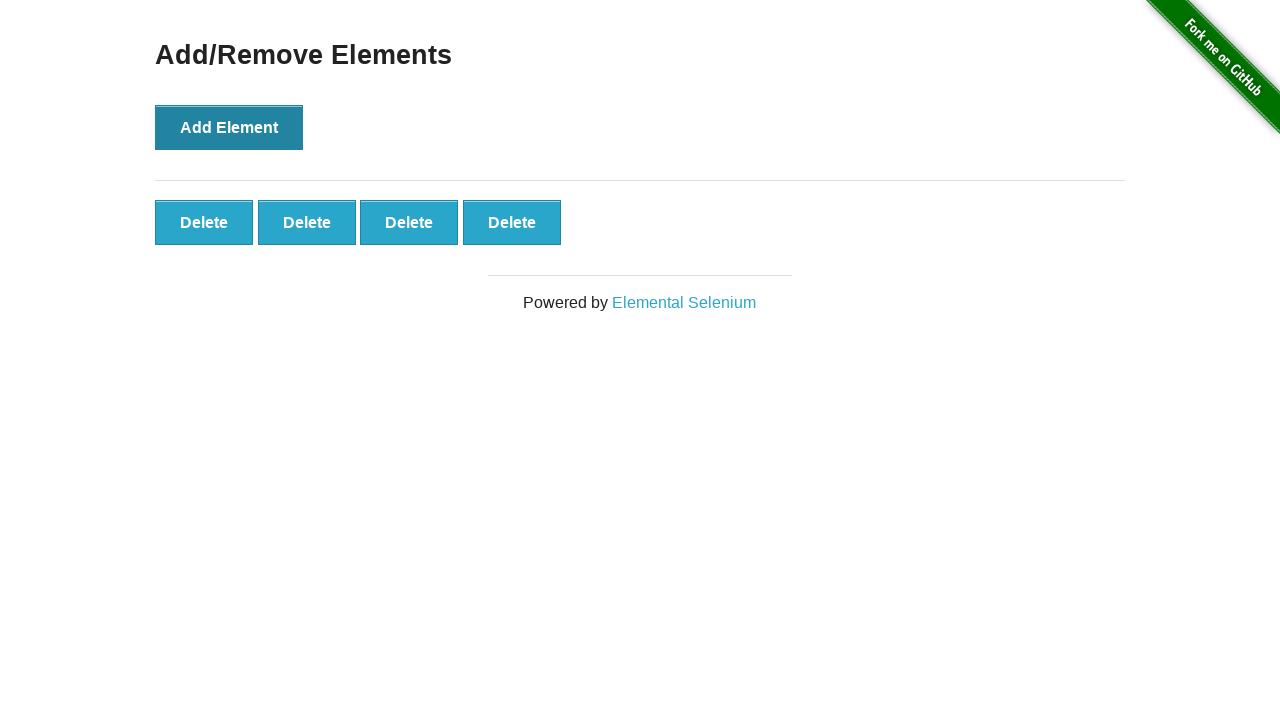

Clicked 'Add Element' button (iteration 5/5) at (229, 127) on xpath=//button[text()="Add Element"]
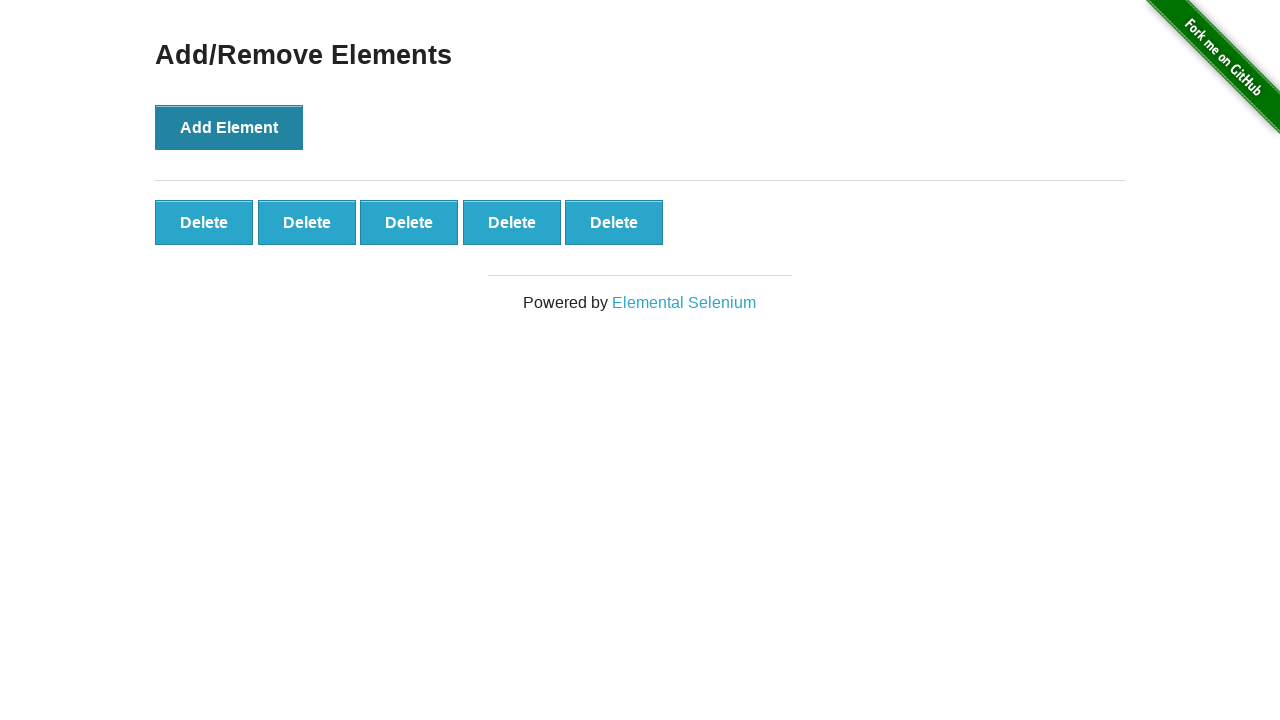

Waited for delete buttons to appear
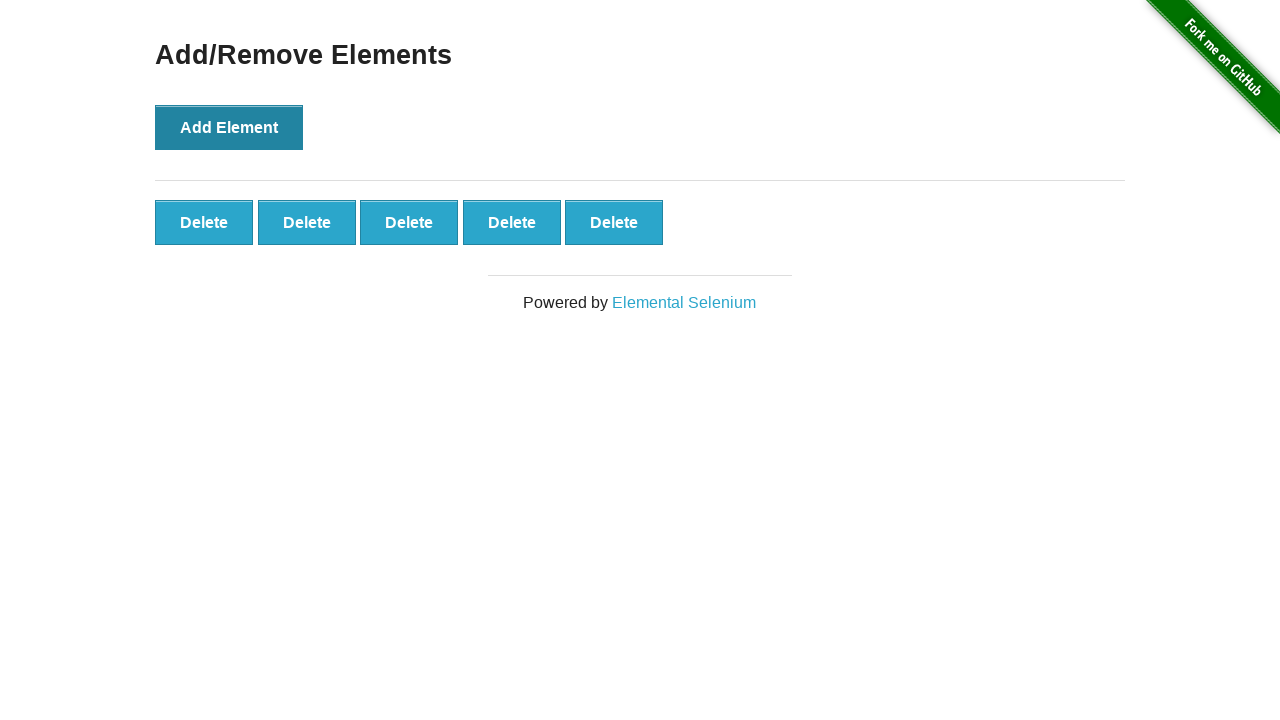

Located all delete buttons
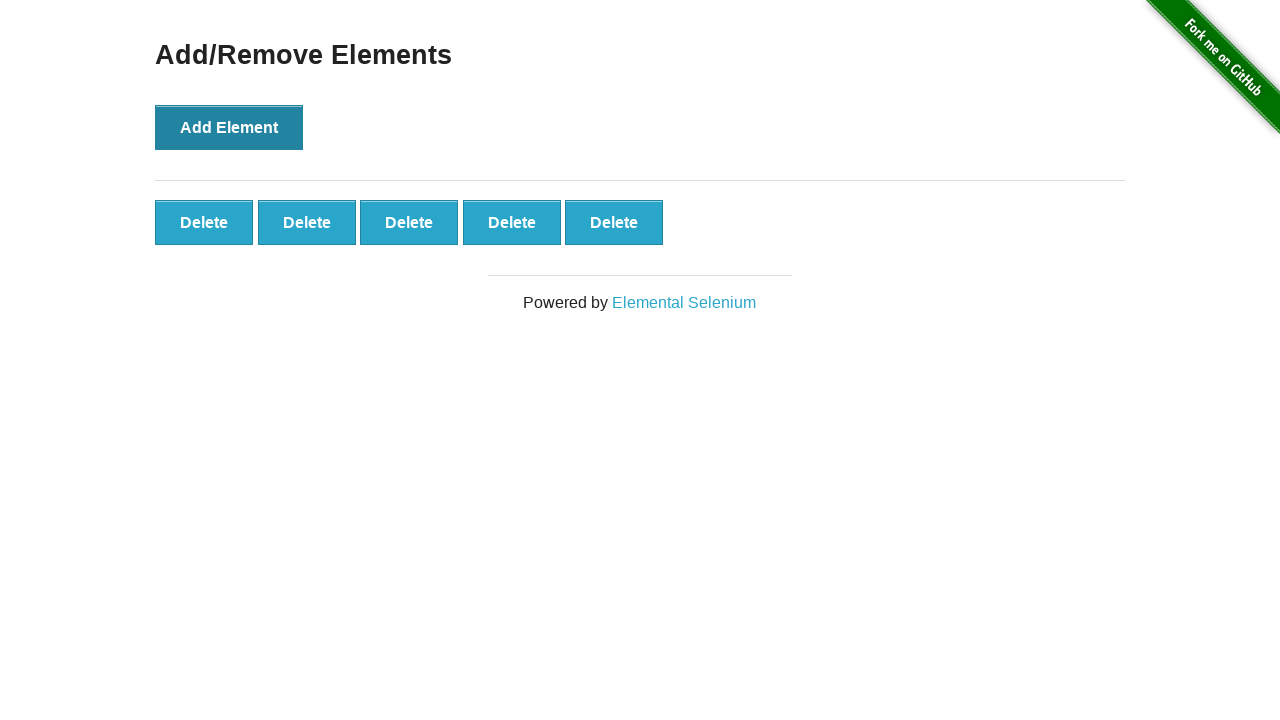

Verified that exactly 5 delete buttons are present
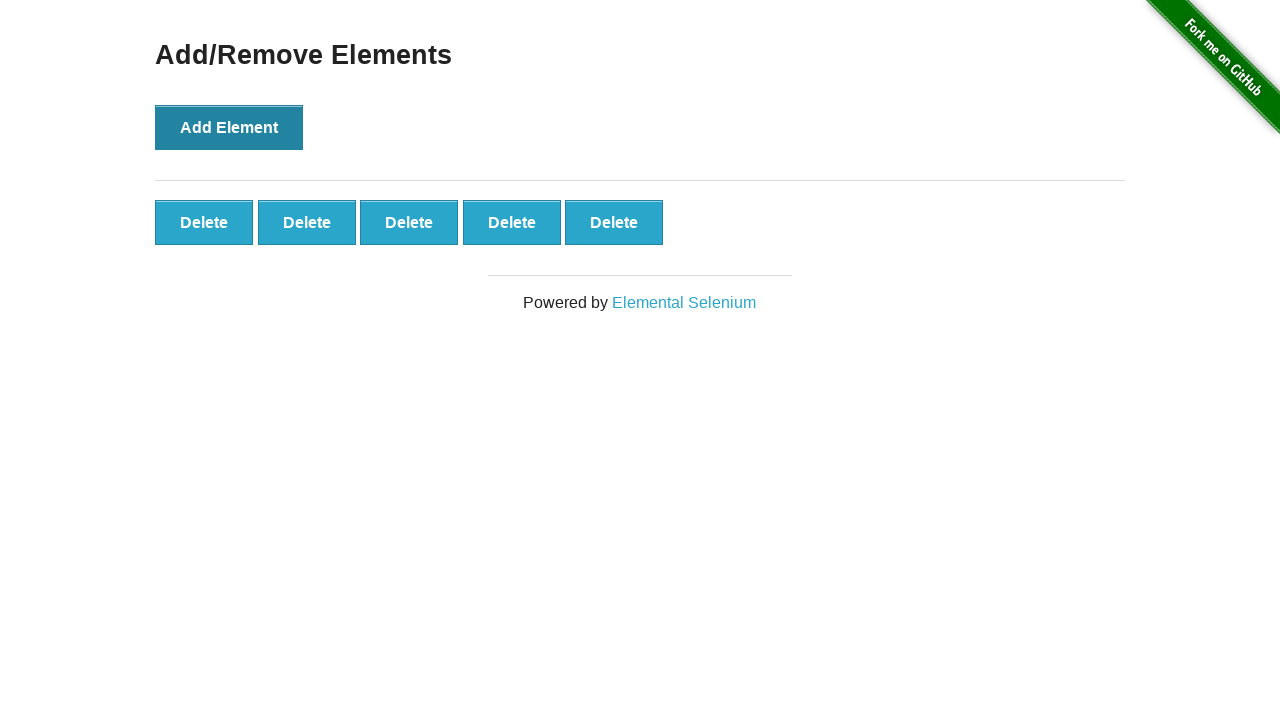

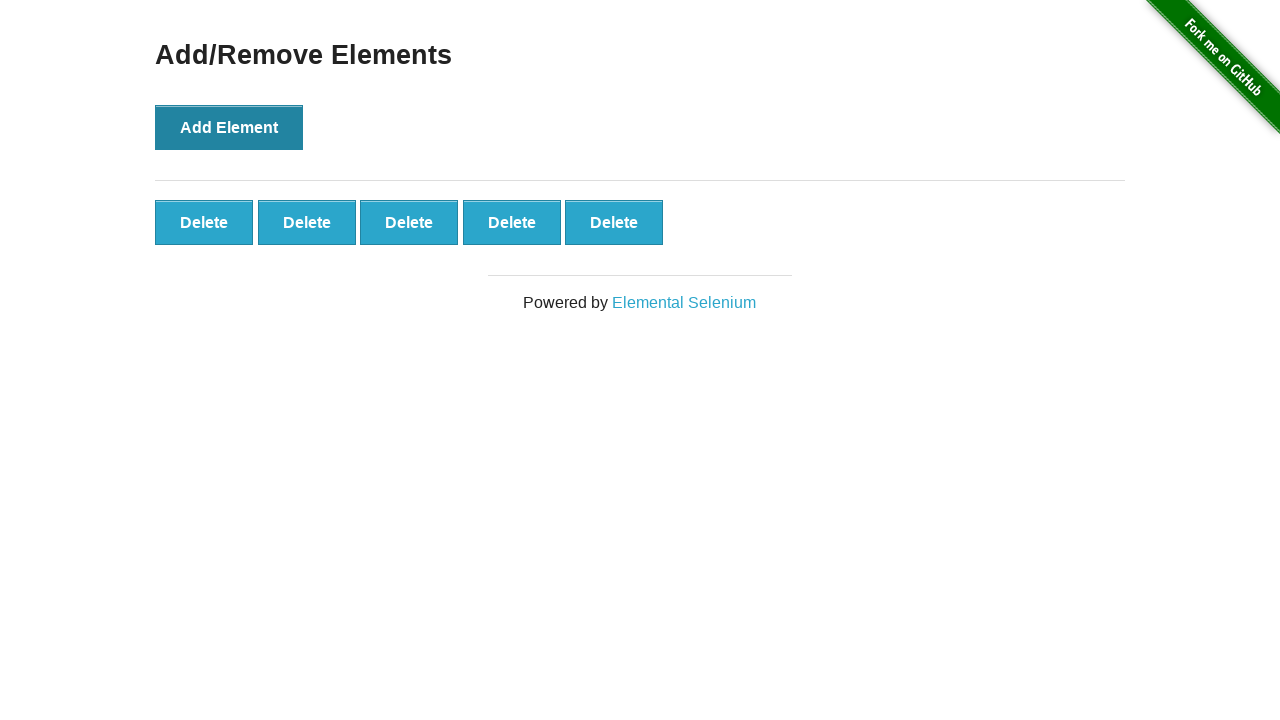